Navigates to the Supabets South Africa homepage and waits for the page to fully load (network idle state).

Starting URL: https://www.supabets.co.za/

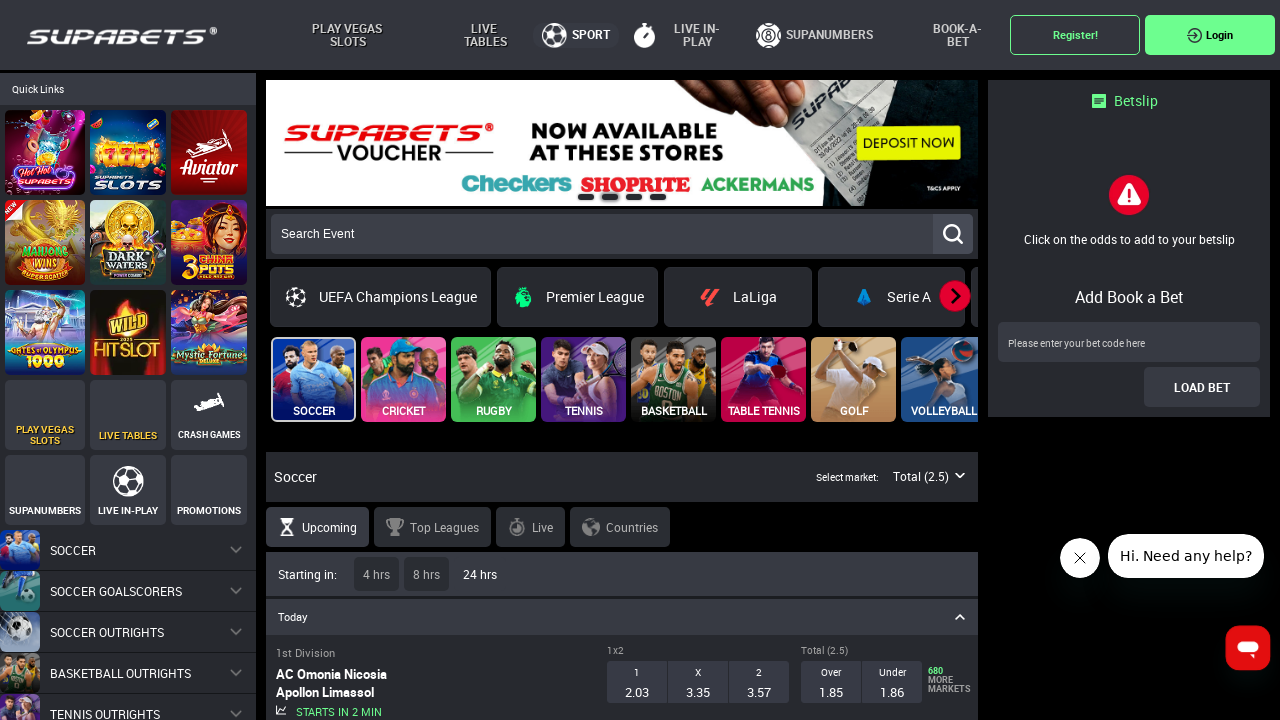

Navigated to Supabets South Africa homepage
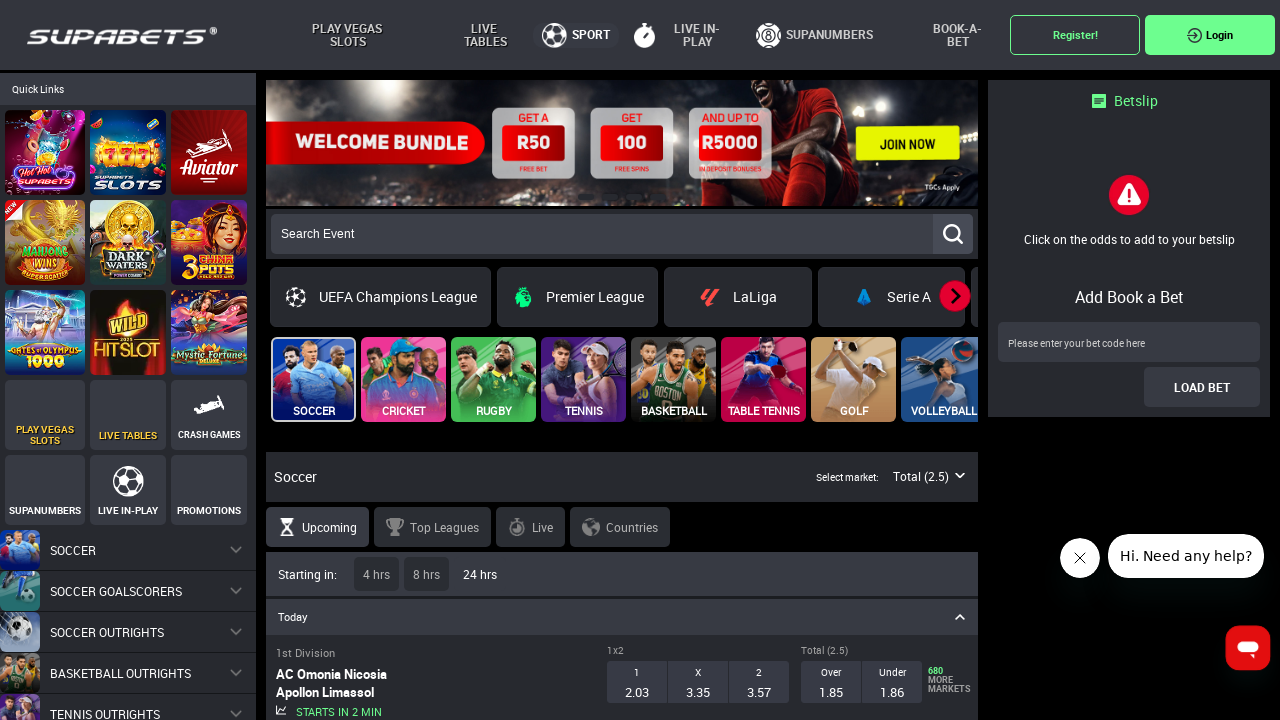

Waited for page to fully load (network idle state)
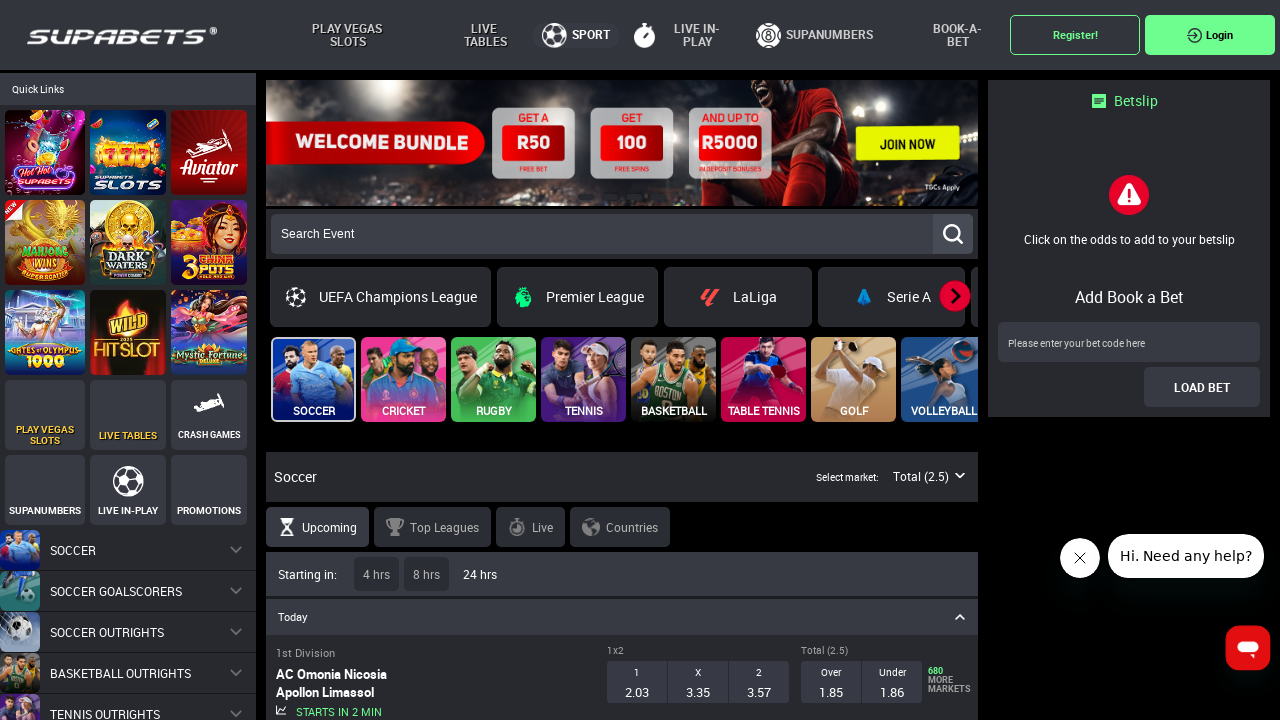

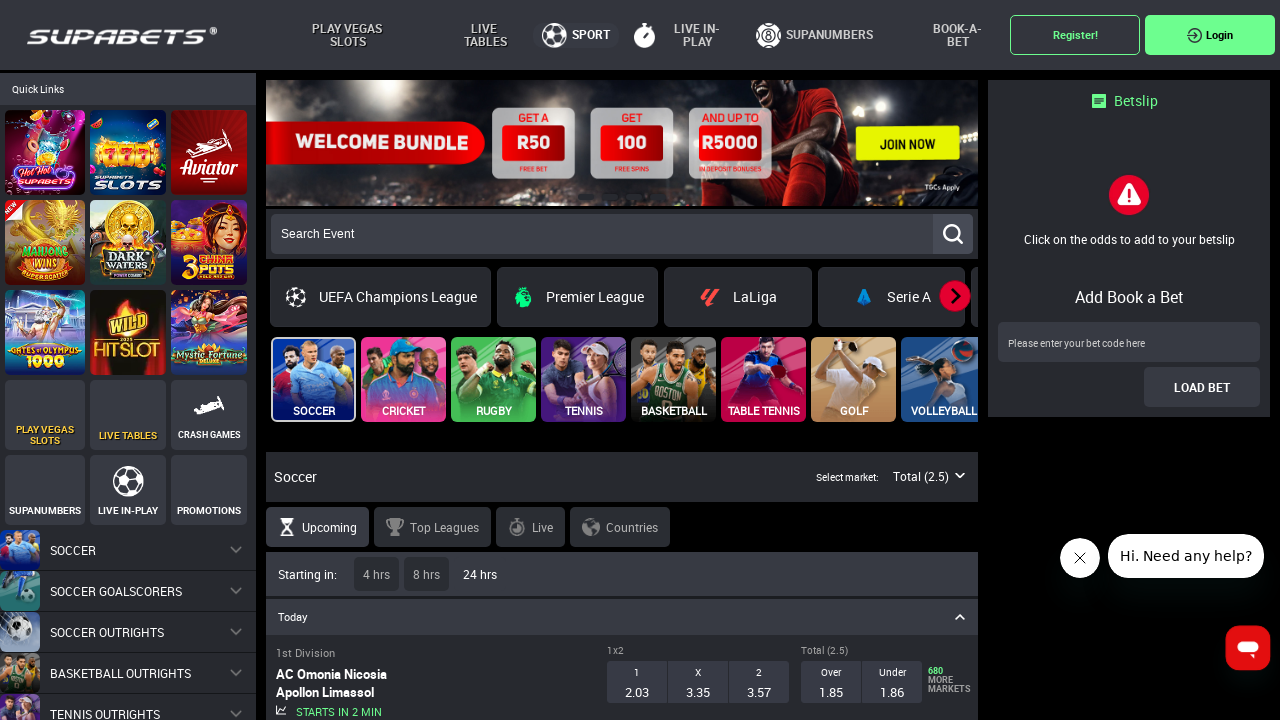